Tests drag and drop functionality on the jQuery UI demo page by dragging an element into a droppable area within an iframe

Starting URL: https://jqueryui.com/droppable/

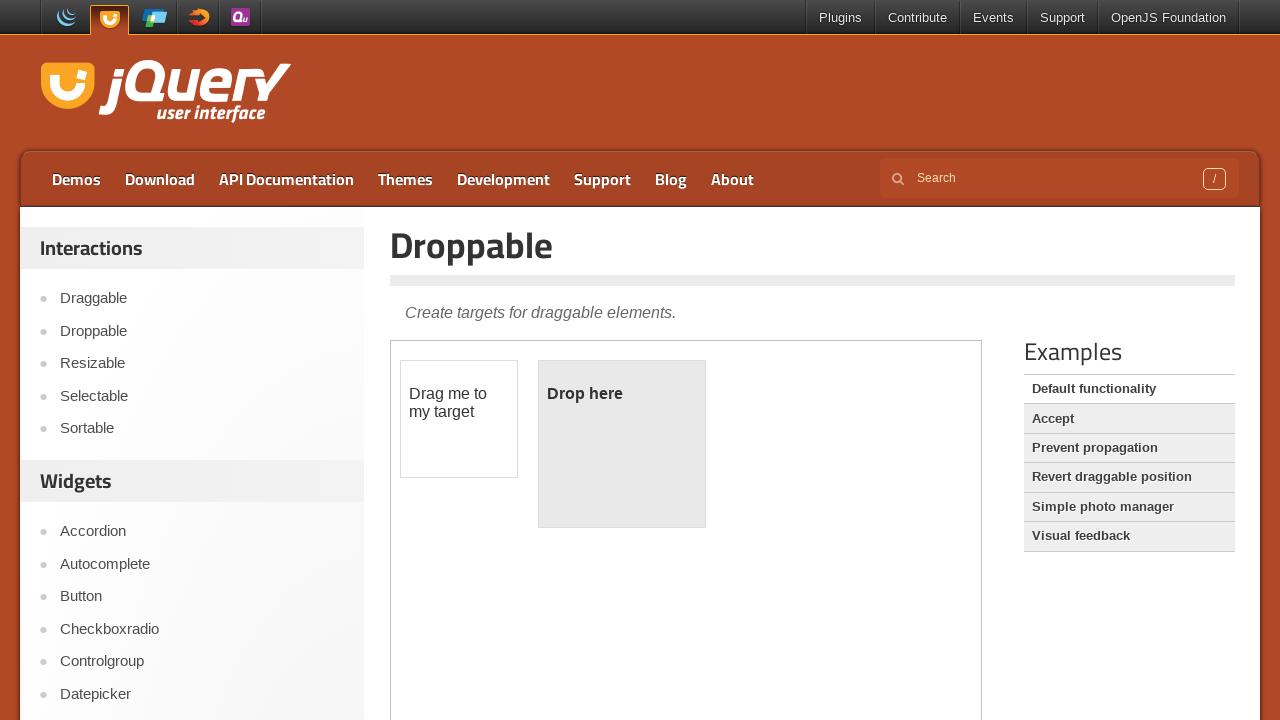

Navigated to jQuery UI droppable demo page
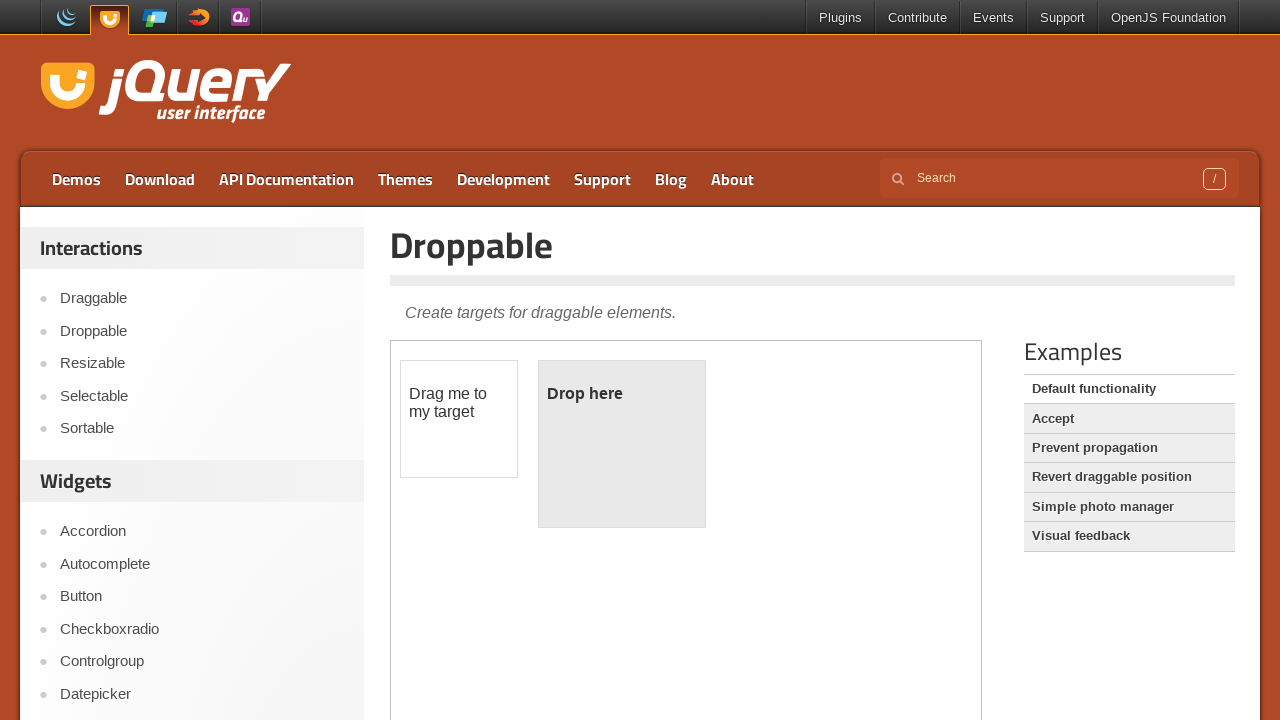

Located demo iframe
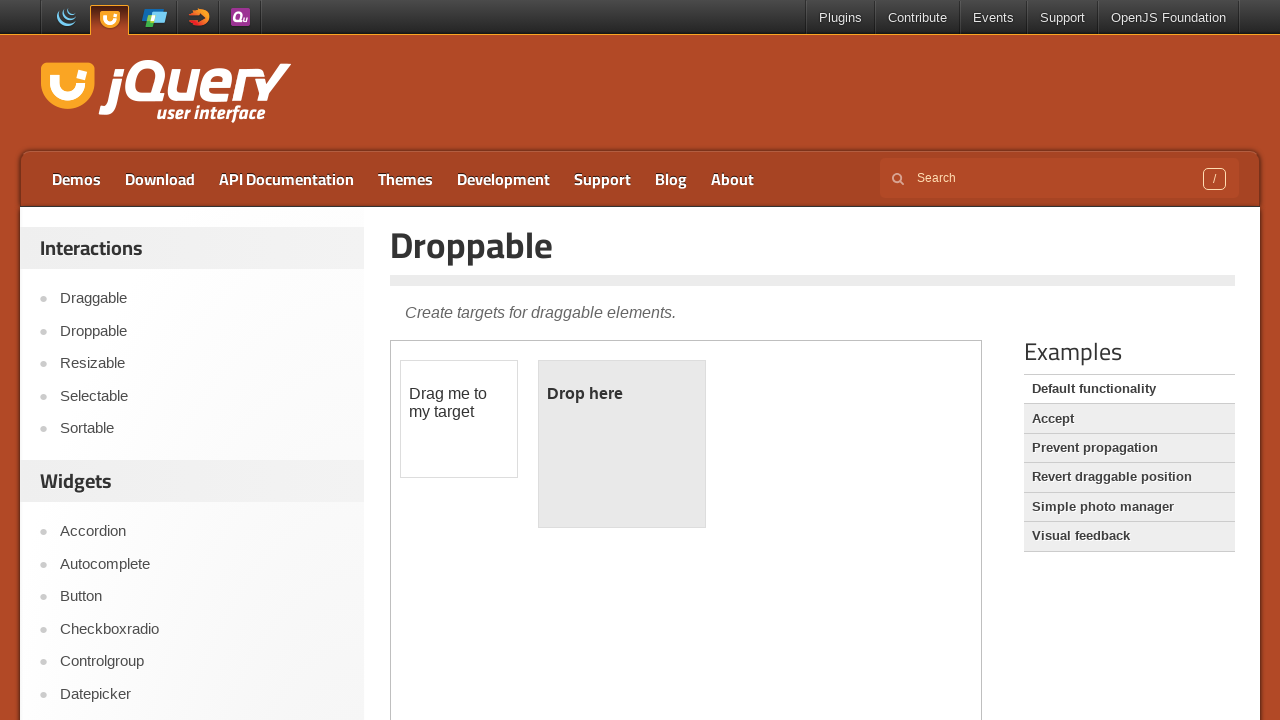

Located draggable element in iframe
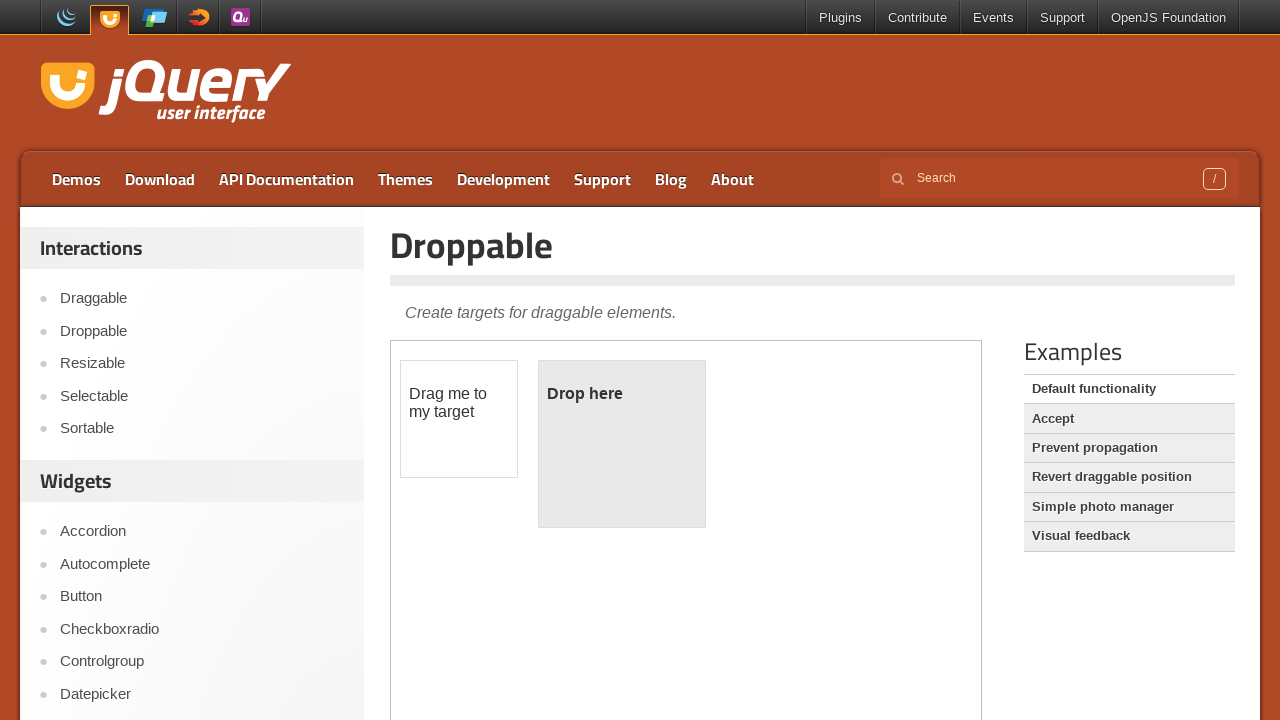

Located droppable area in iframe
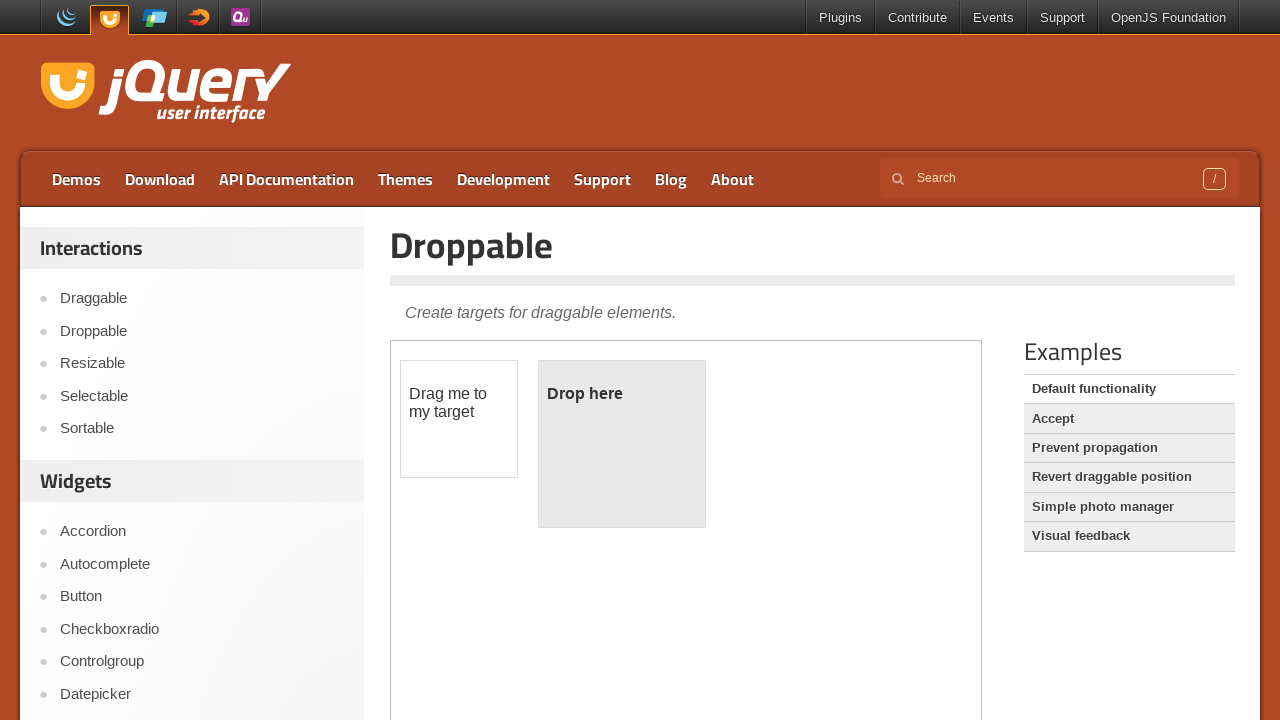

Dragged element into droppable area at (622, 444)
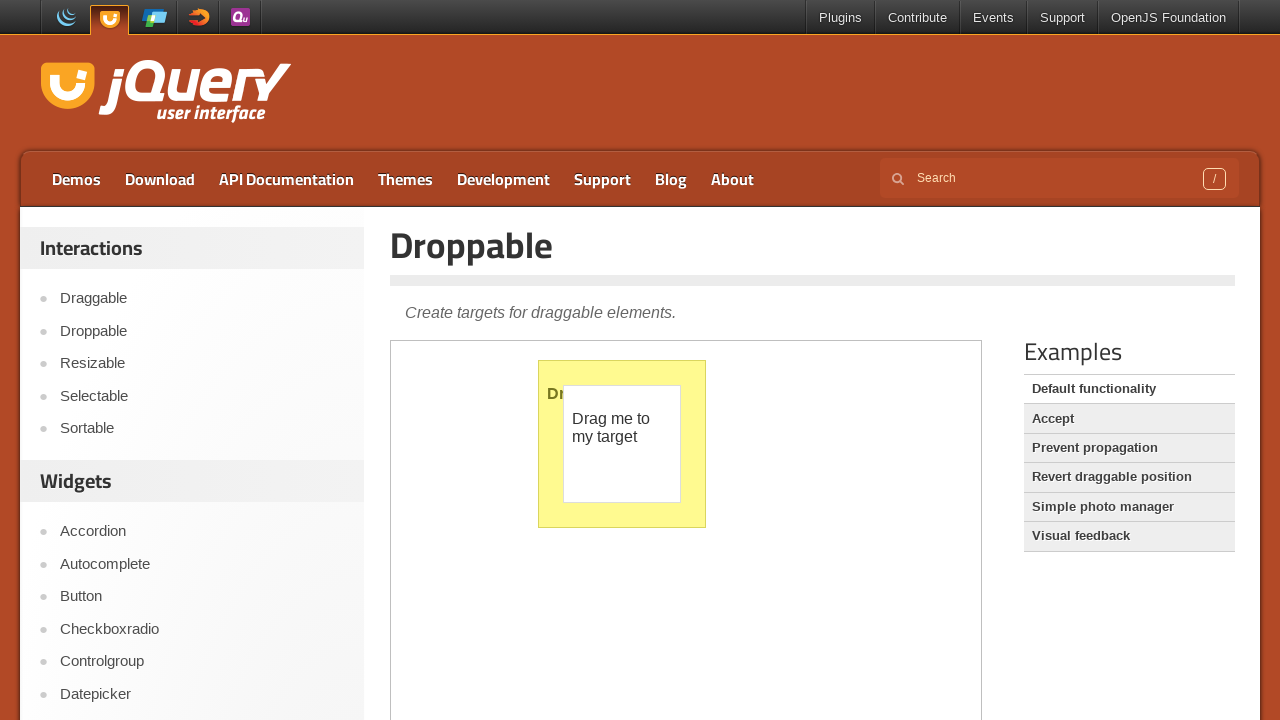

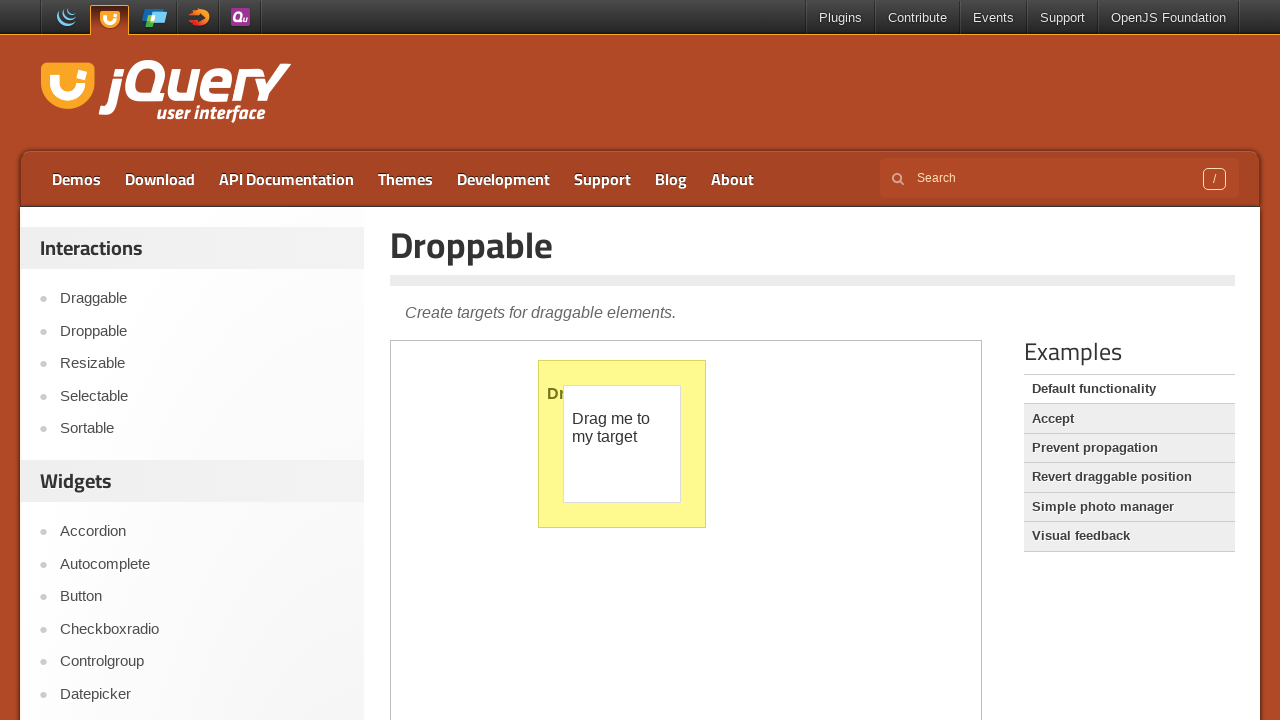